Selects multiple checkbox options on the automation practice page

Starting URL: https://rahulshettyacademy.com/AutomationPractice/

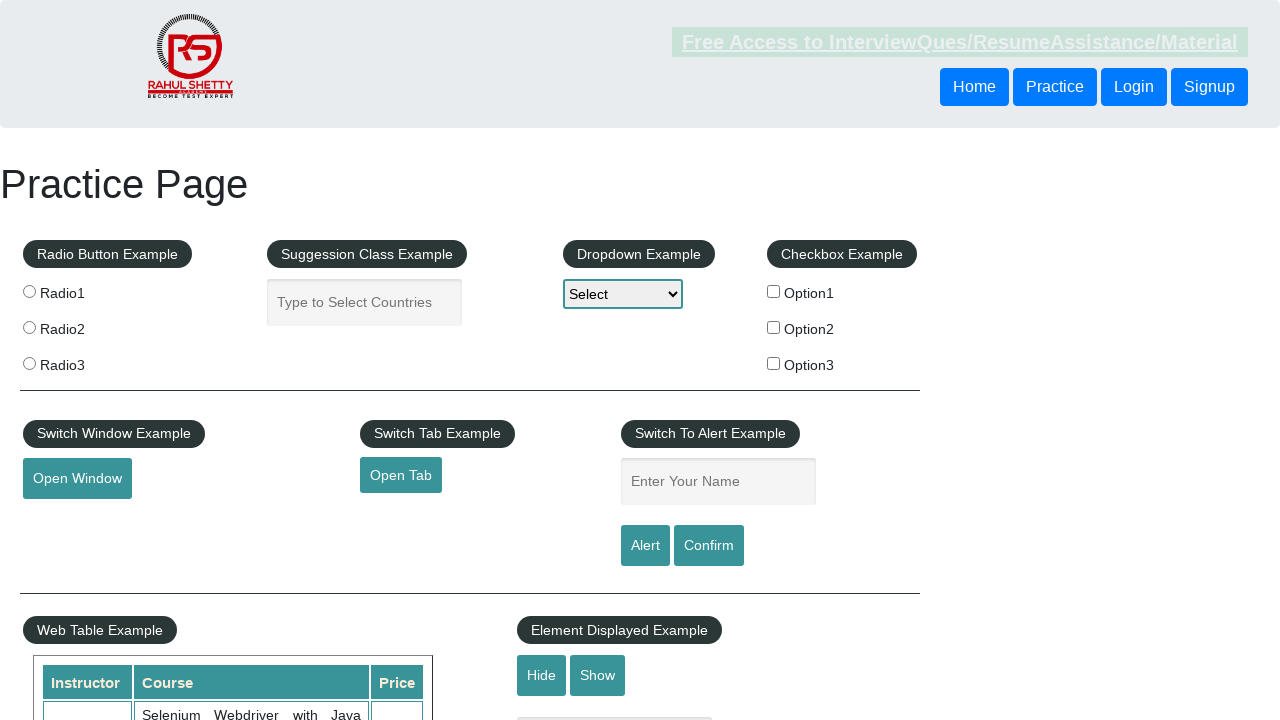

Navigated to automation practice page
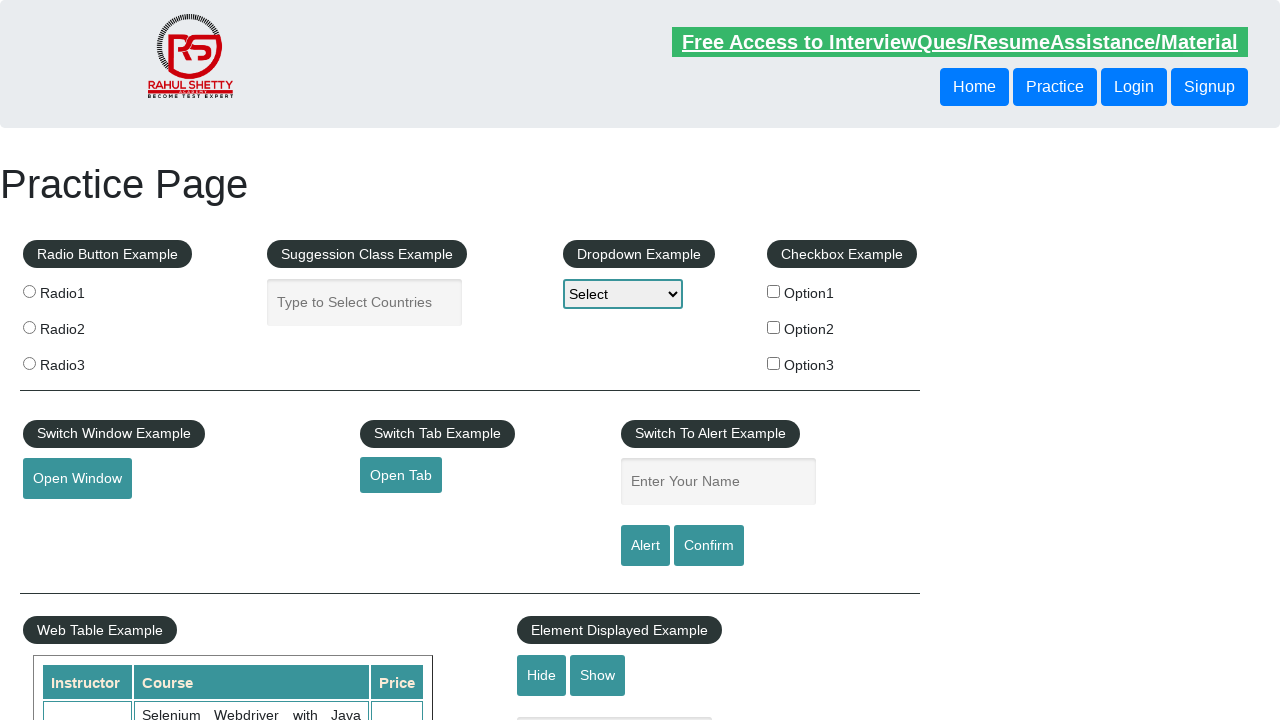

Selected checkbox option 1 at (774, 291) on input#checkBoxOption1
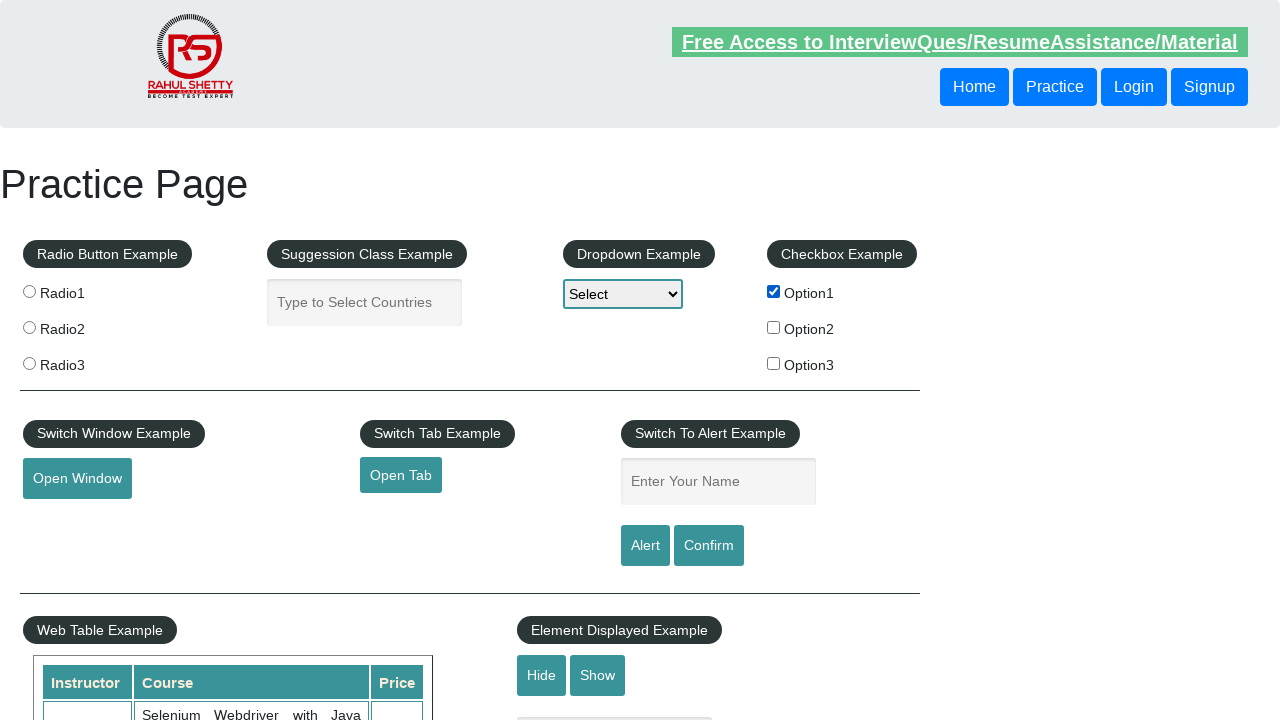

Selected checkbox option 2 at (774, 327) on input#checkBoxOption2
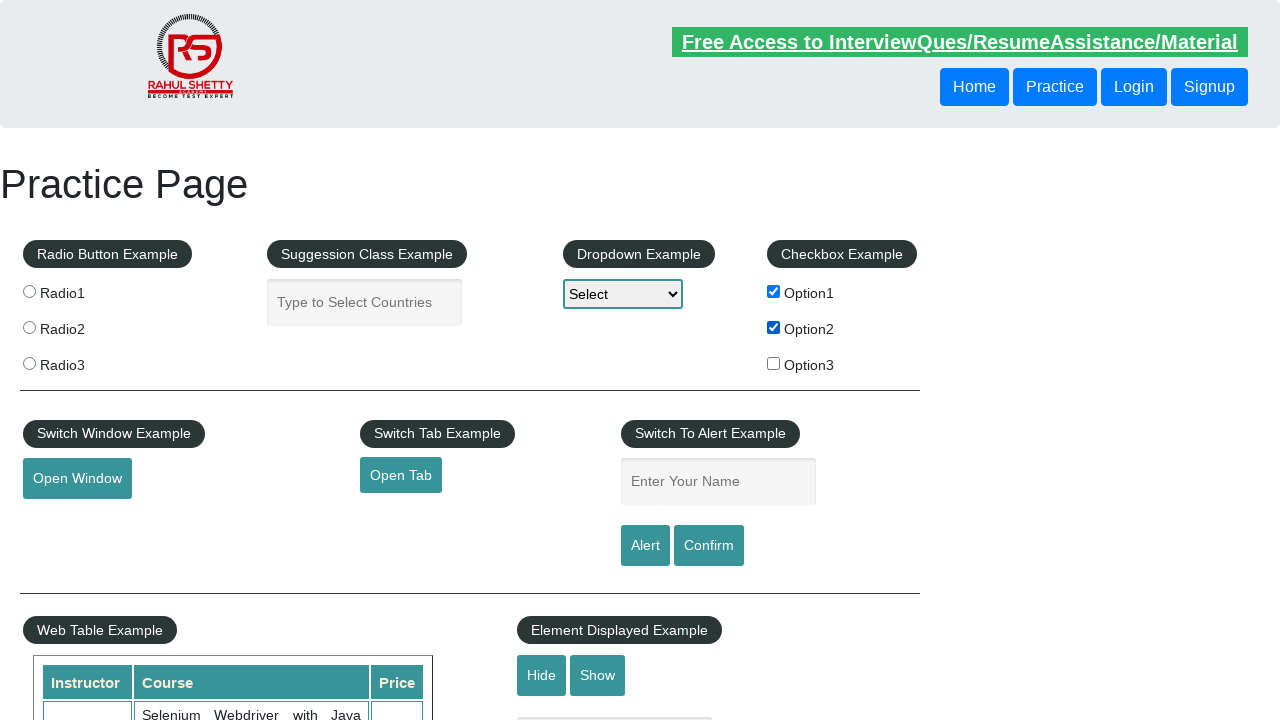

Selected checkbox option 3 at (774, 363) on input#checkBoxOption3
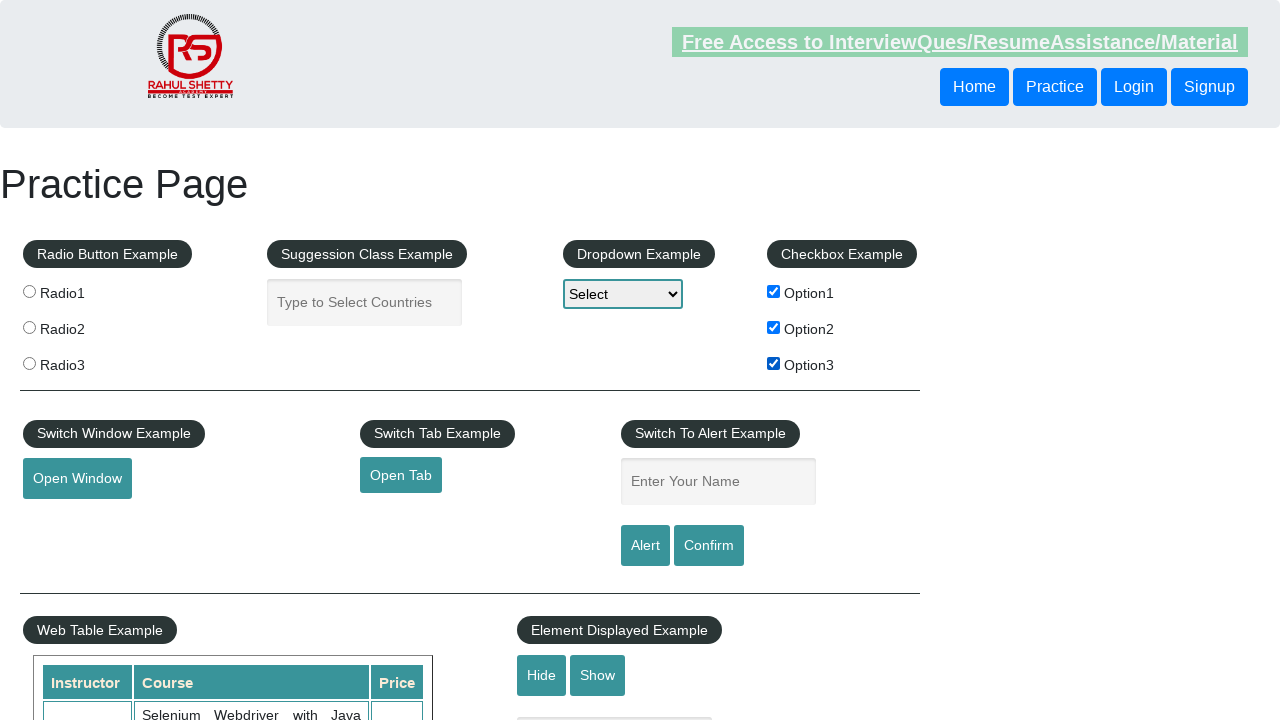

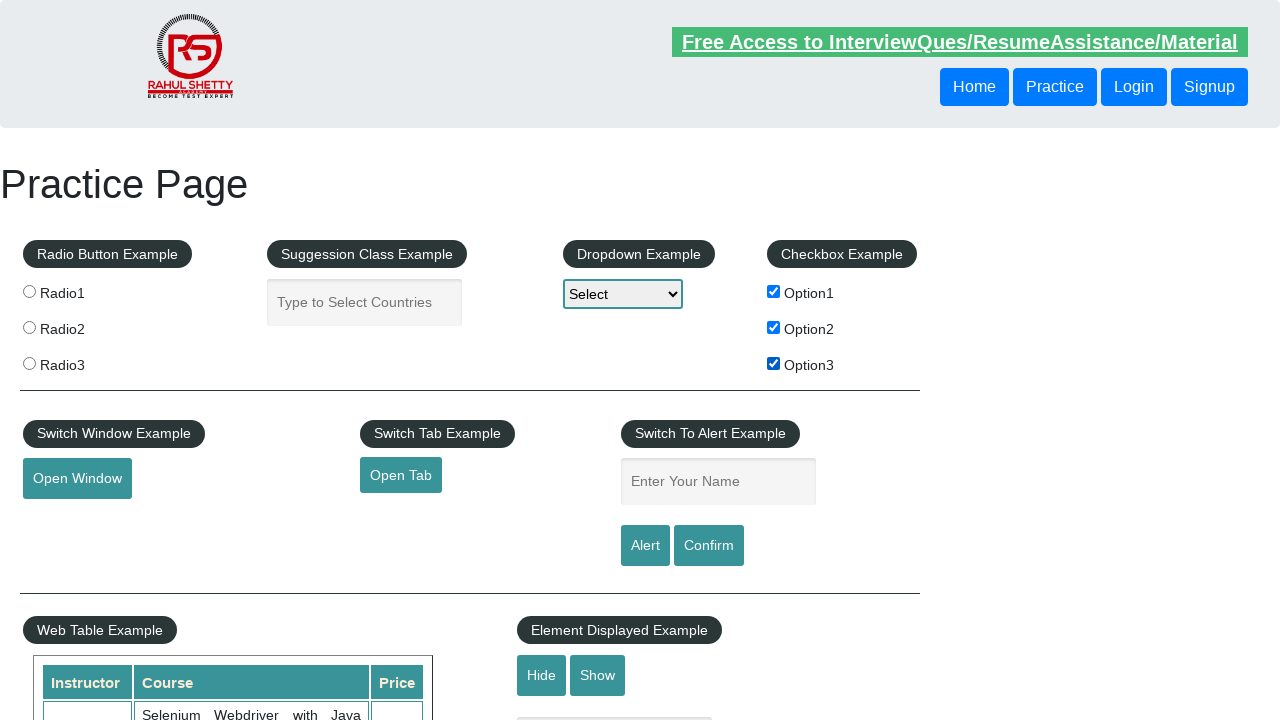